Tests a form submission workflow by reading a value from an element's attribute, performing a mathematical calculation on it, filling in the answer, checking a checkbox, clicking a radio button, and submitting the form.

Starting URL: http://suninjuly.github.io/get_attribute.html

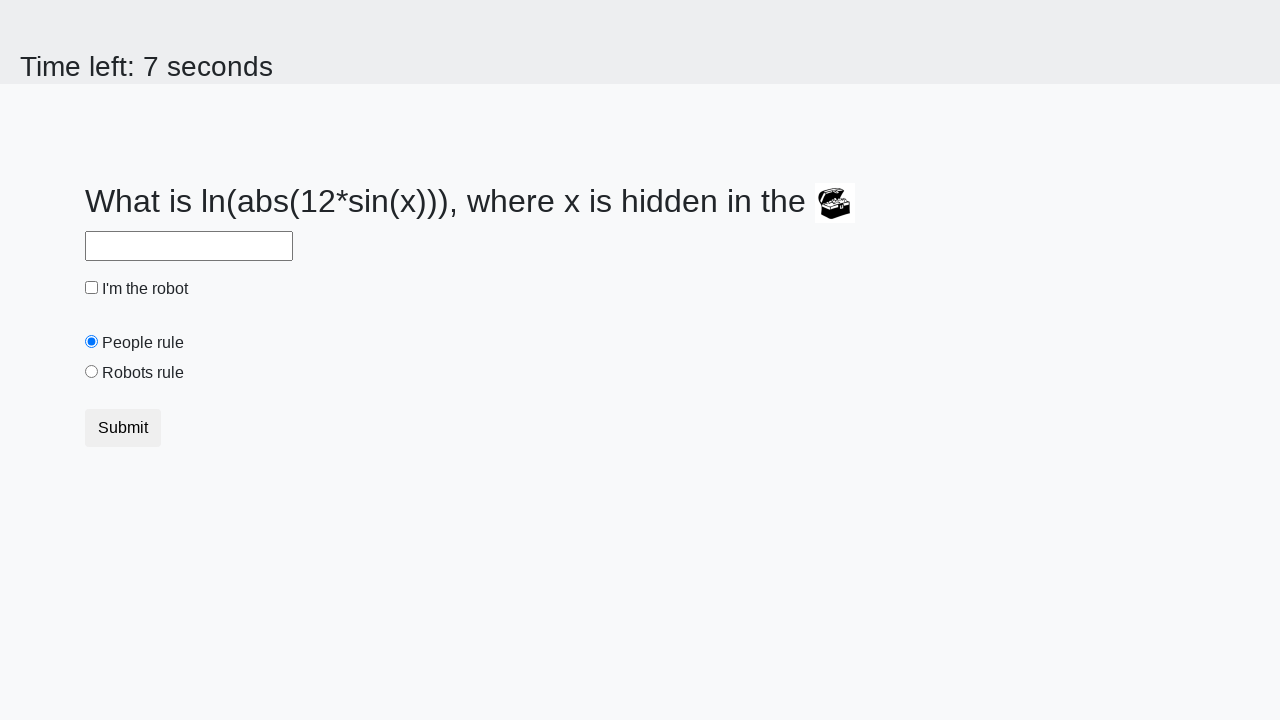

Retrieved valuex attribute from treasure element
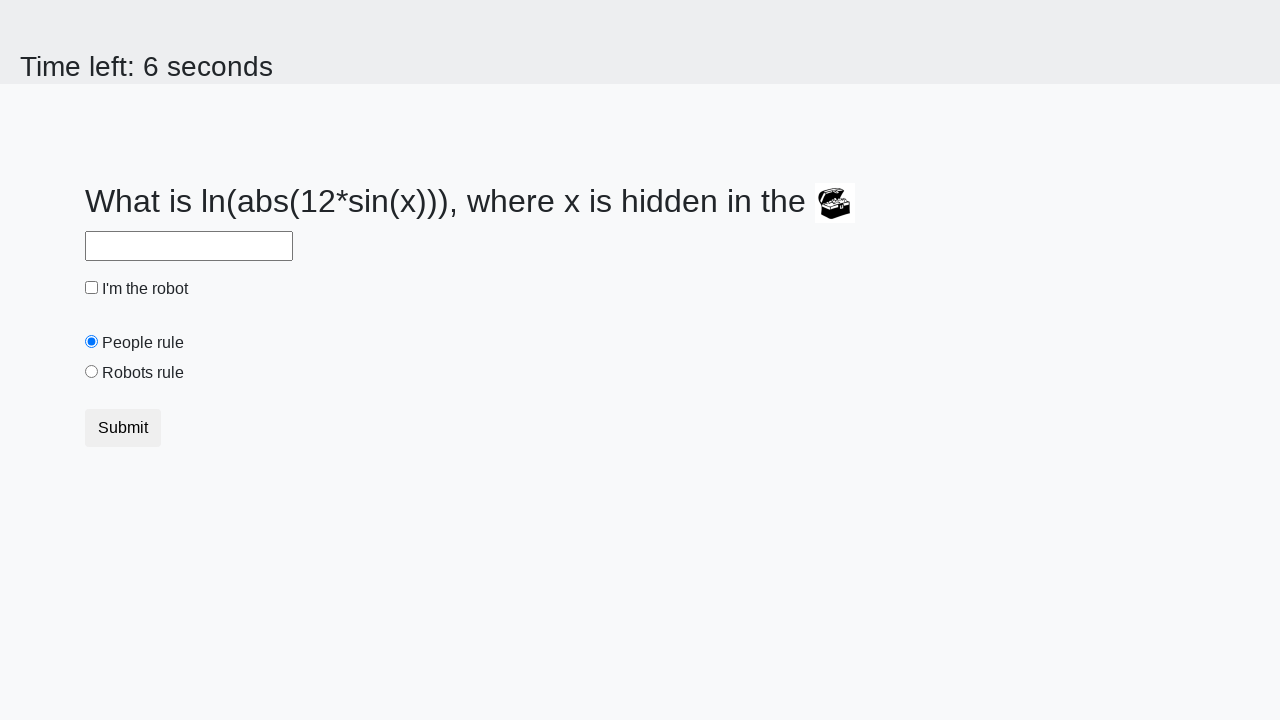

Calculated answer using logarithmic formula
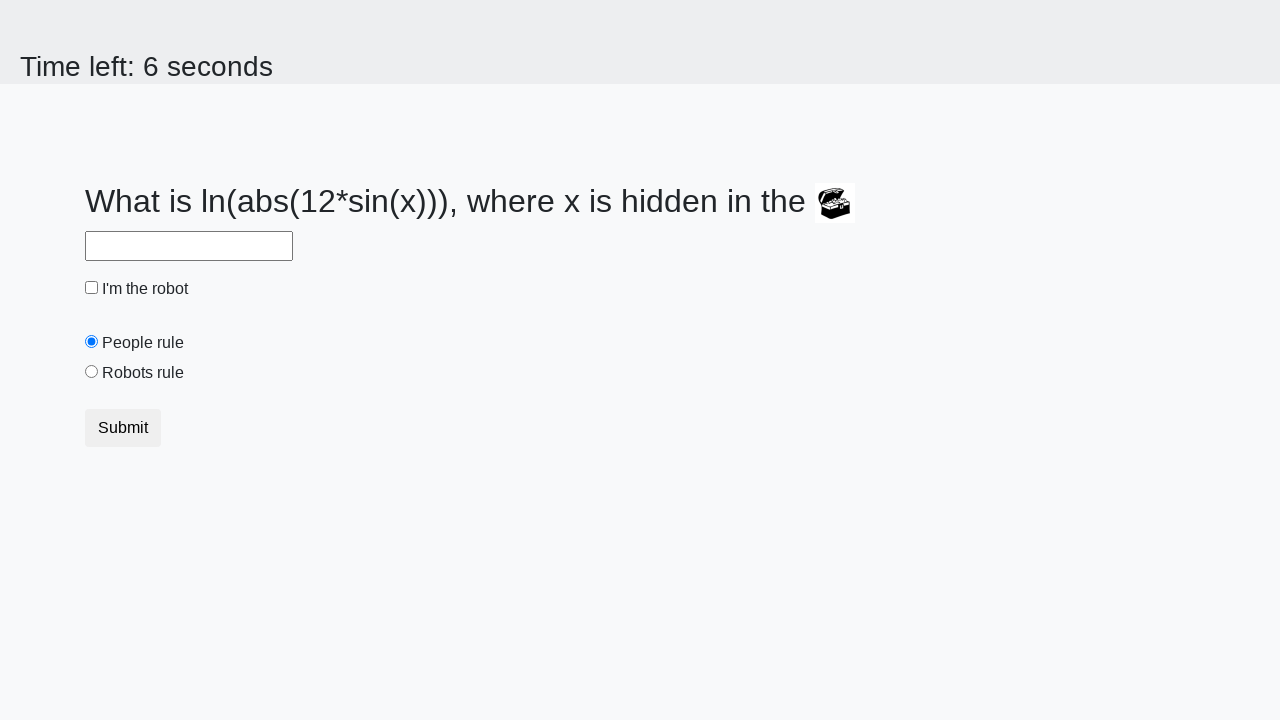

Filled answer field with calculated value on #answer
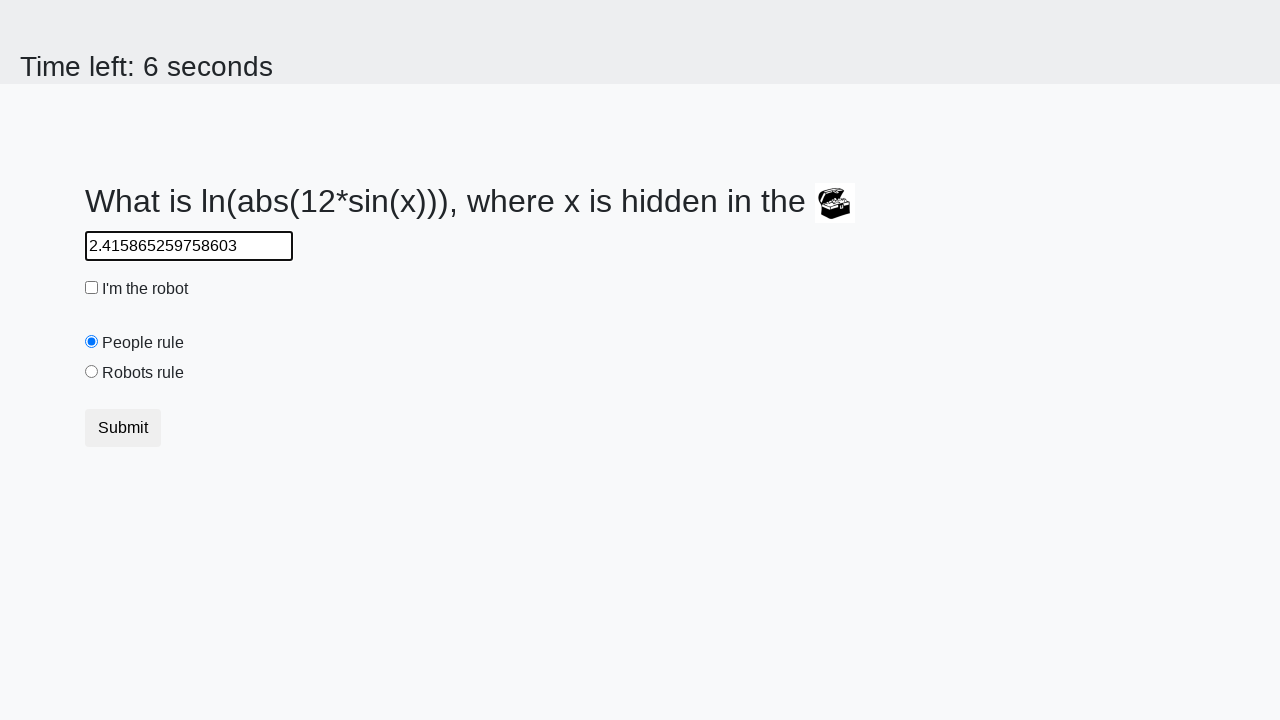

Clicked robot checkbox at (92, 288) on #robotCheckbox
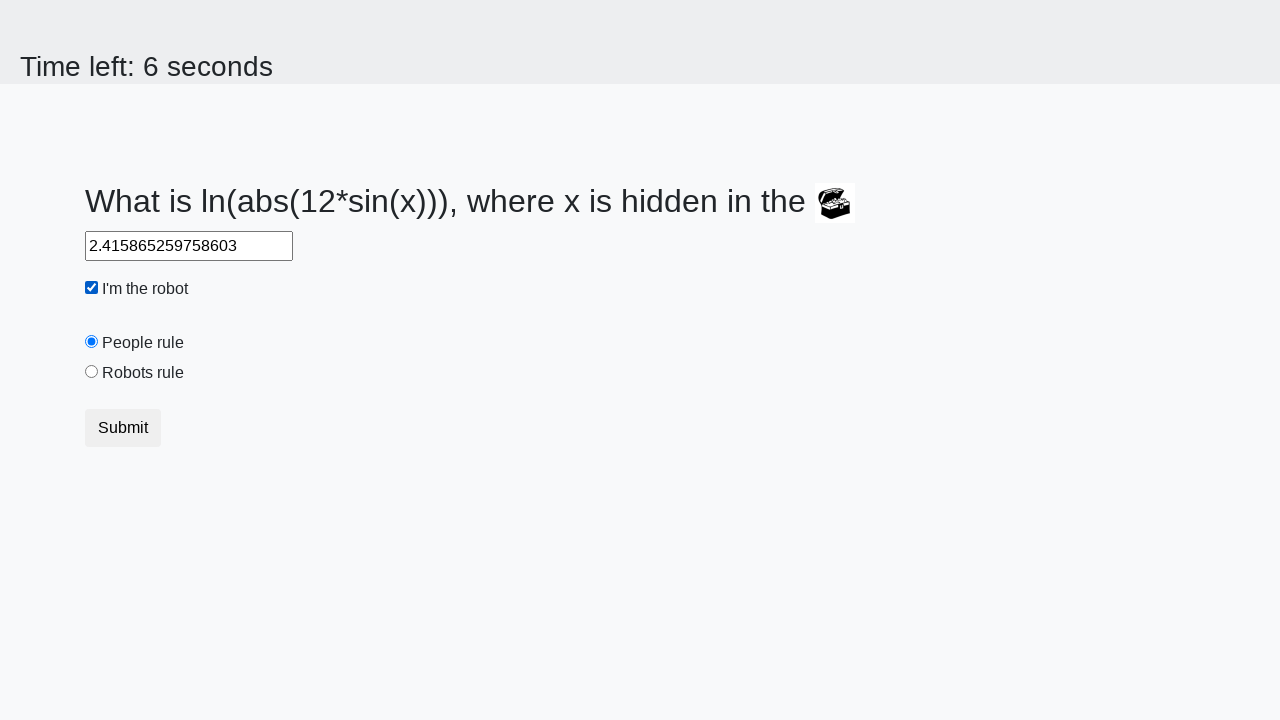

Selected robots rule radio button at (92, 372) on #robotsRule
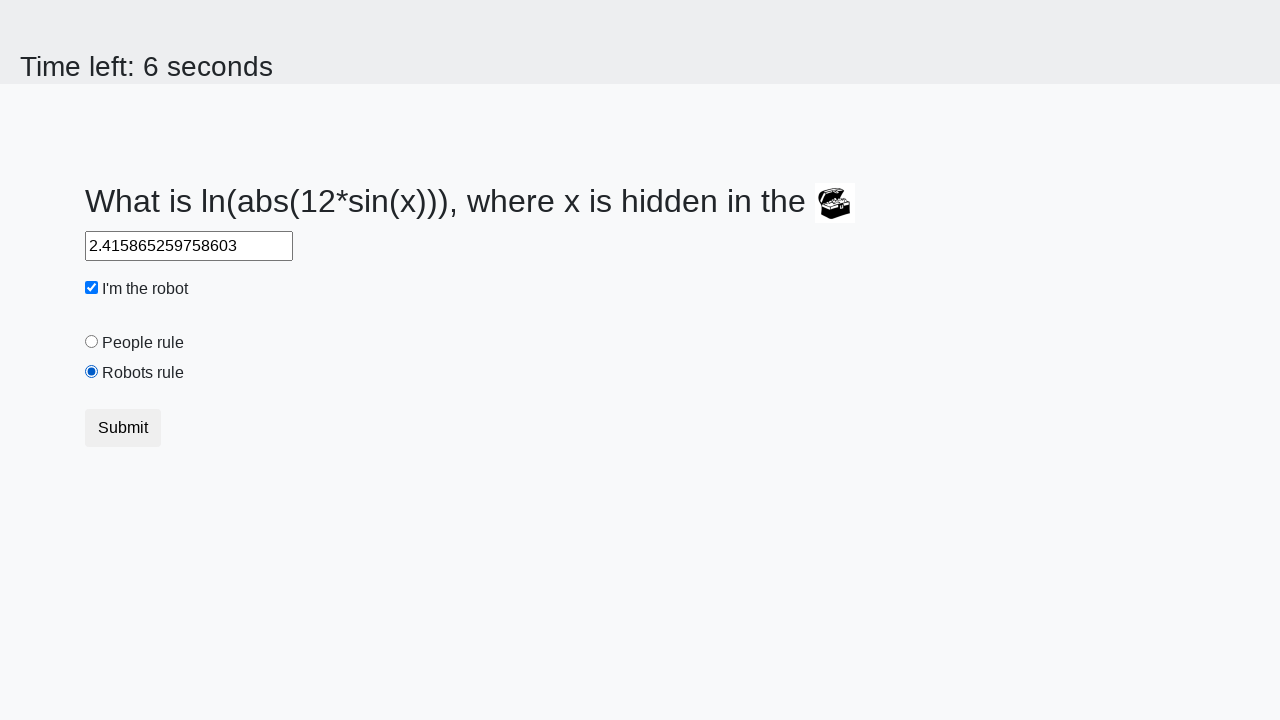

Clicked submit button at (123, 428) on [type='submit']
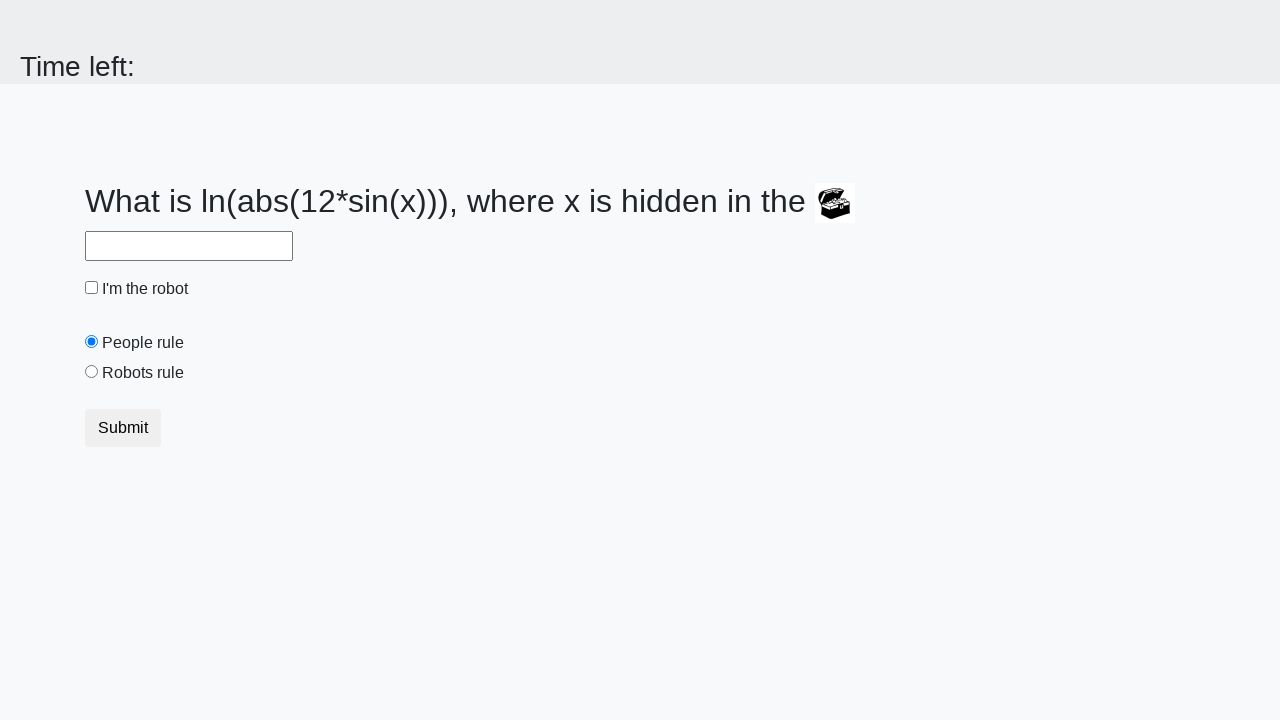

Waited for form submission to complete
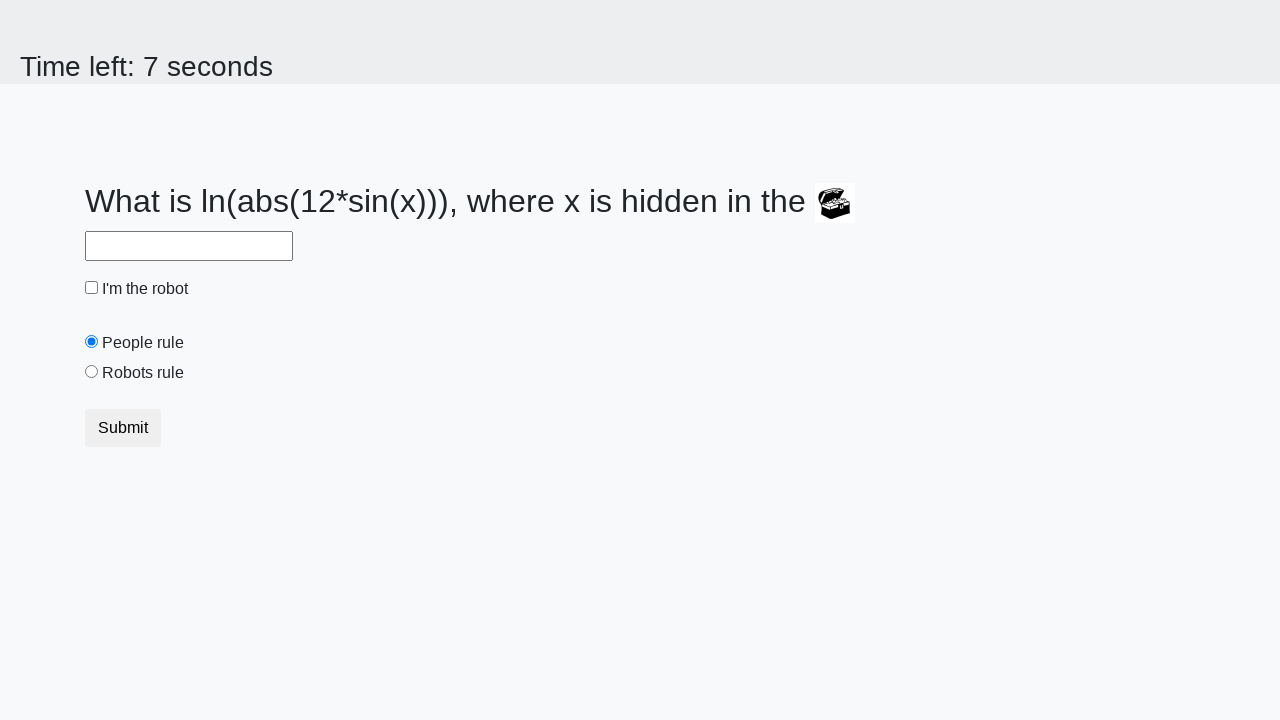

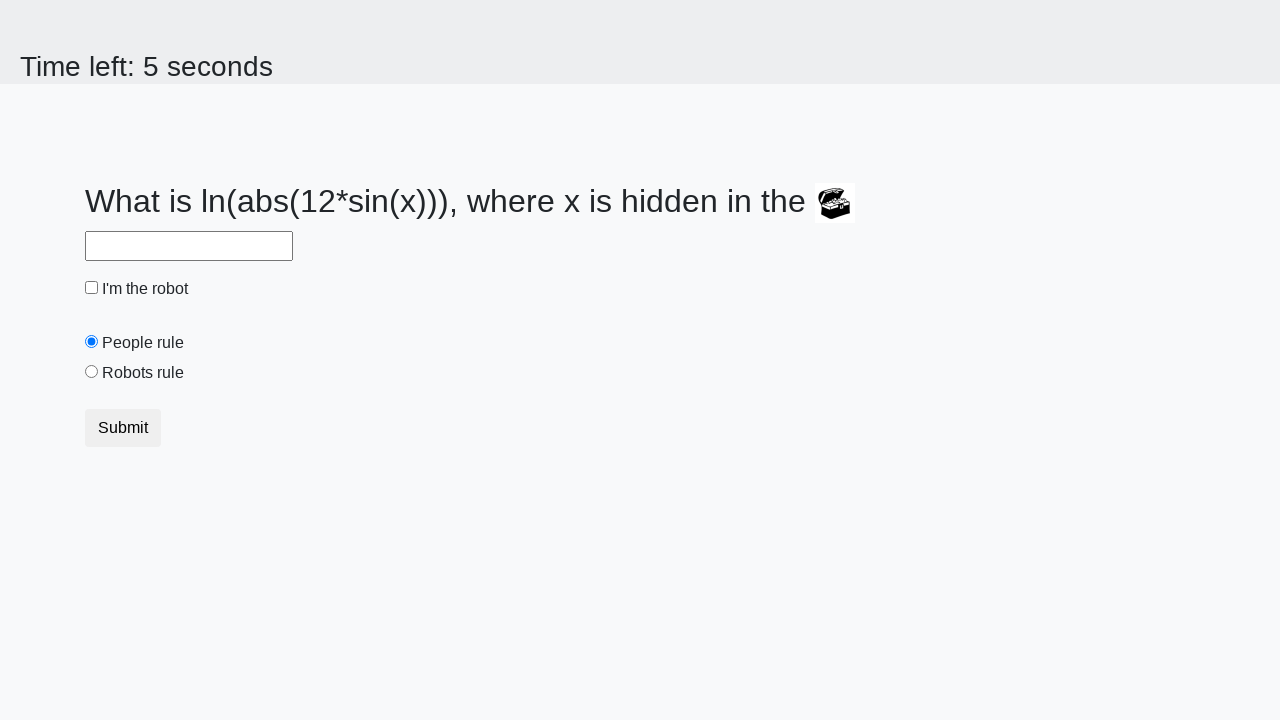